Tests file download functionality by navigating to a download page and clicking a download link to trigger a file download.

Starting URL: https://the-internet.herokuapp.com/download

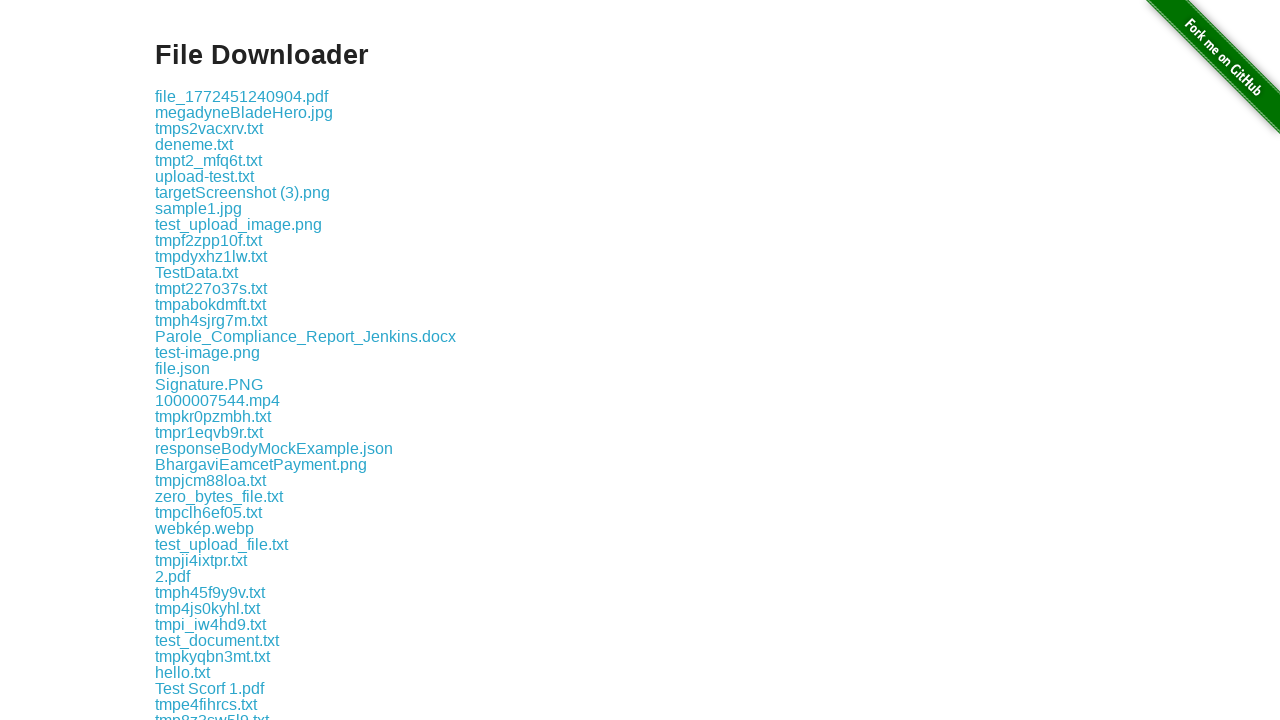

Download page loaded and download link element found
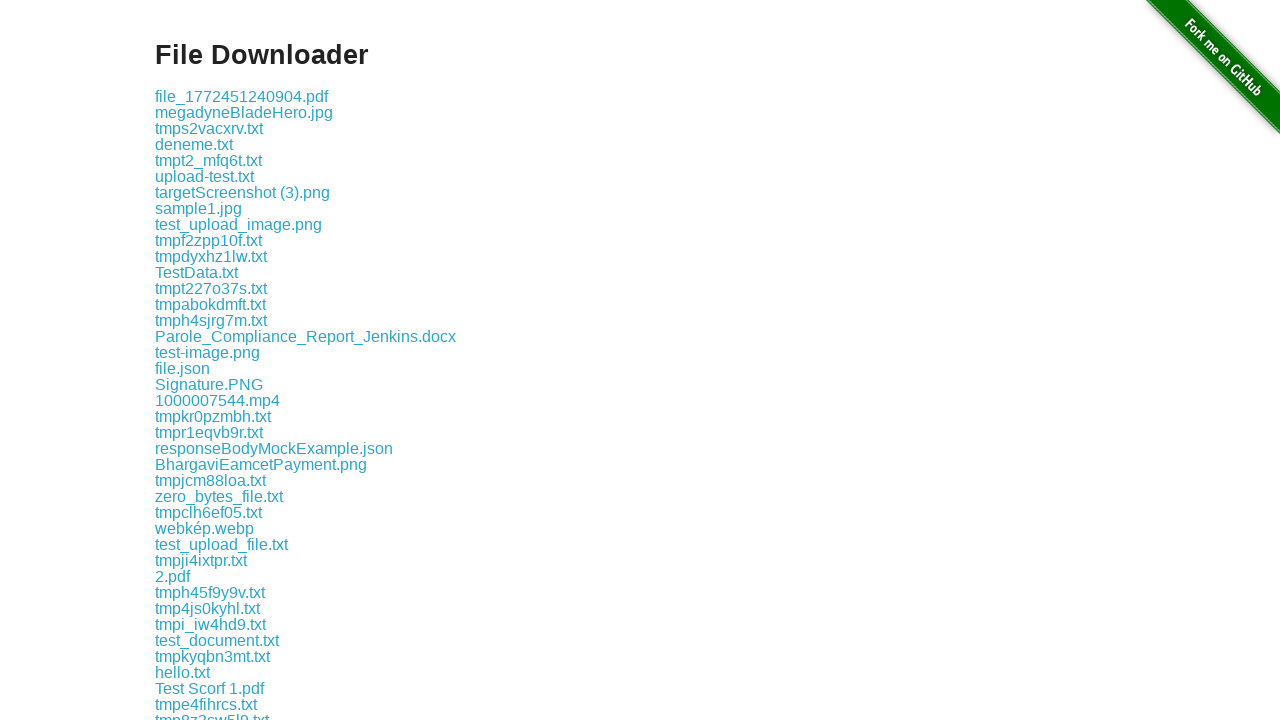

Clicked download link to trigger file download at (242, 96) on .example a
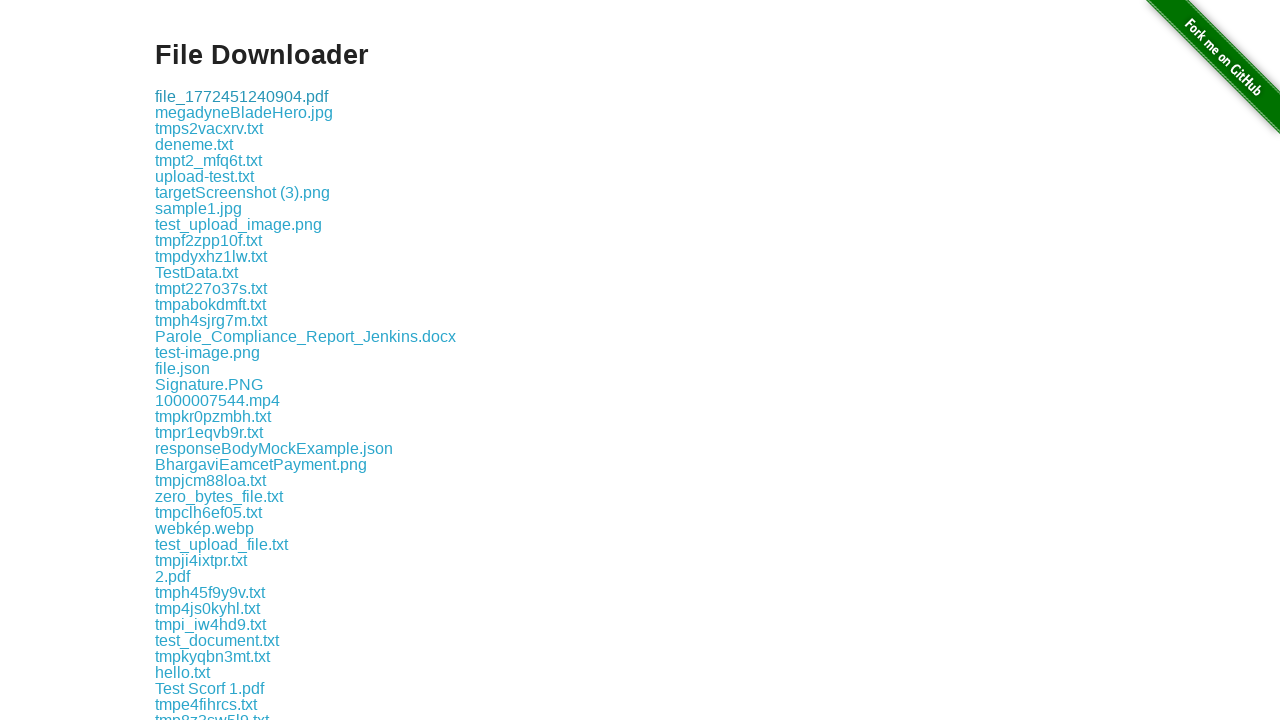

Download completed
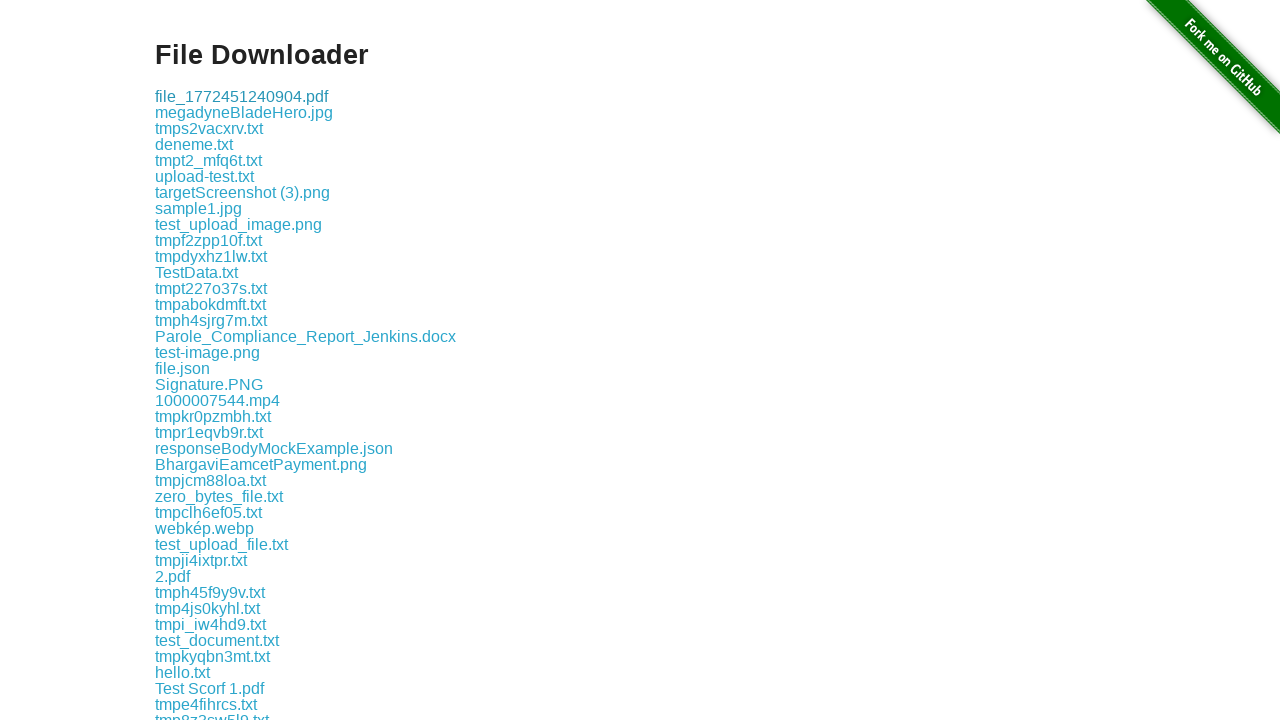

Verified download has a suggested filename
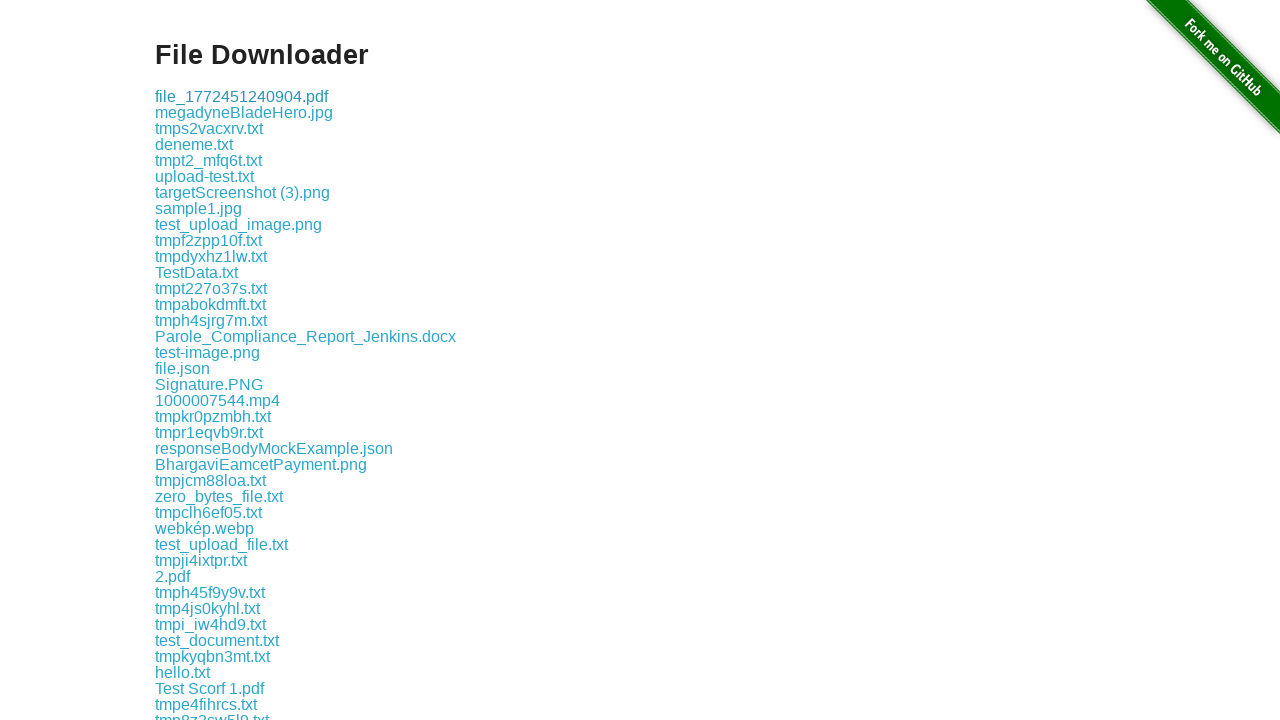

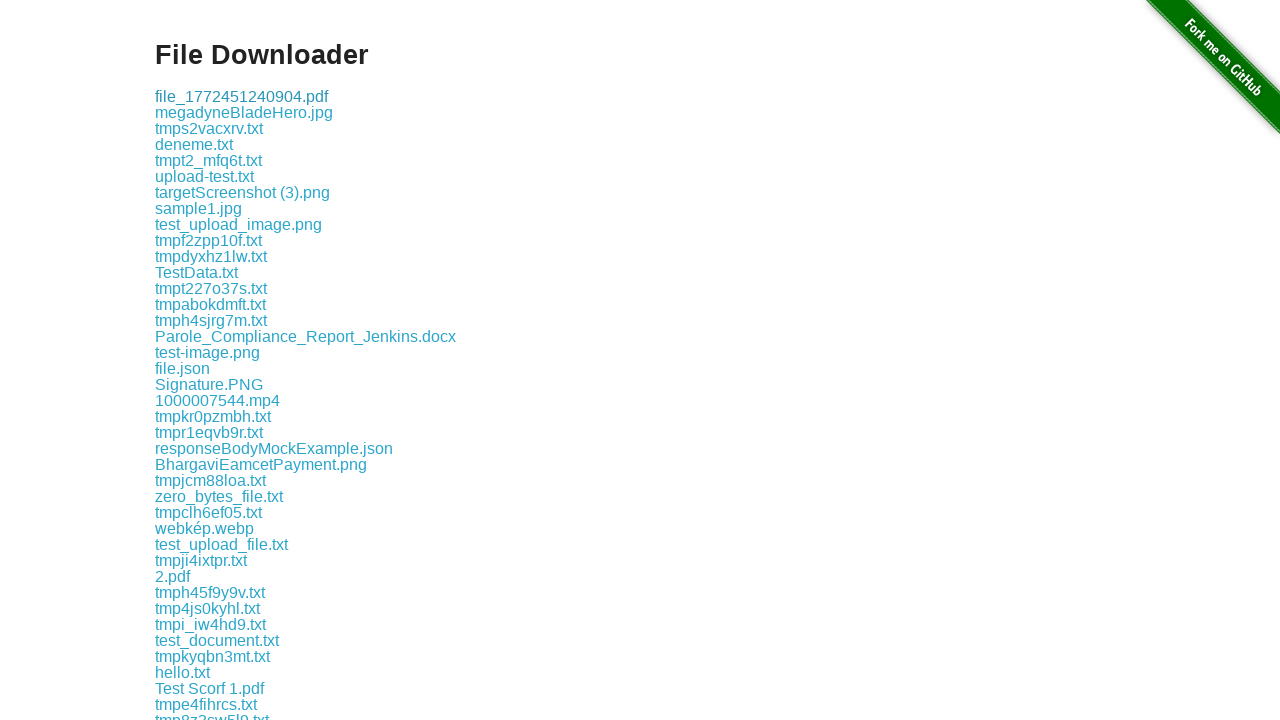